Tests dismissing a confirmation alert by clicking the cancel/dismiss button

Starting URL: https://demoqa.com/alerts

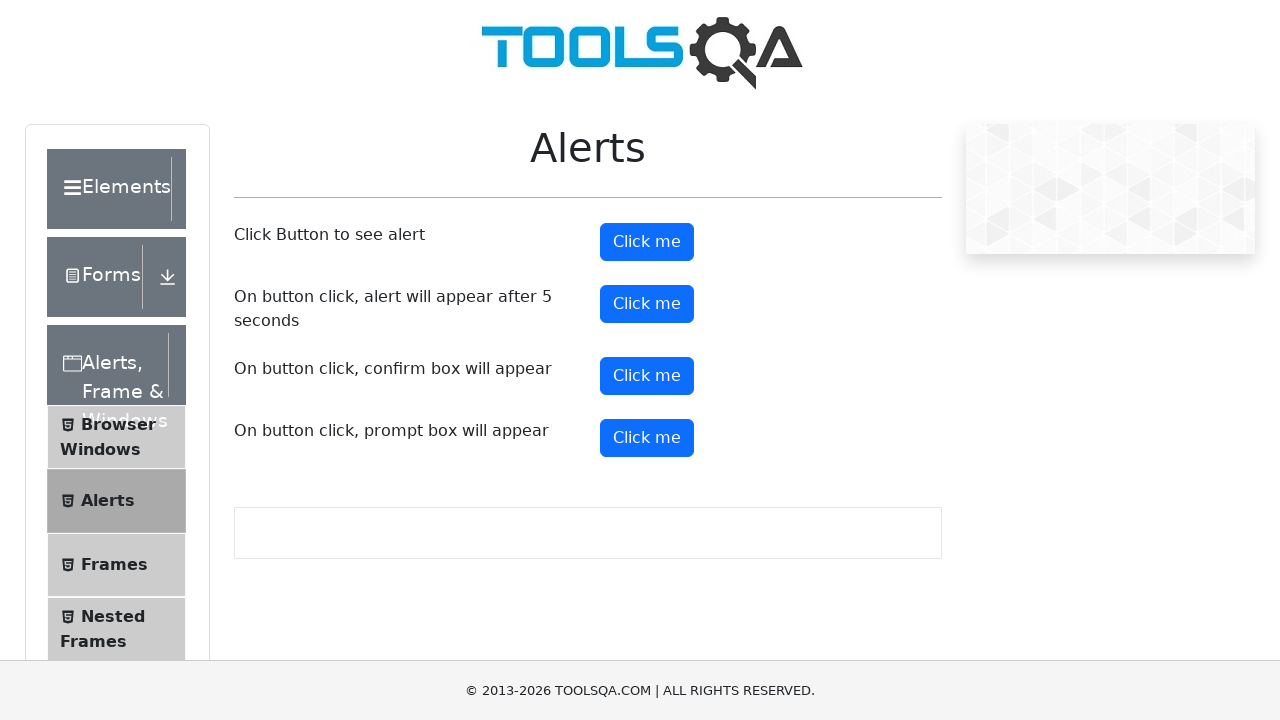

Set up dialog handler to dismiss alerts
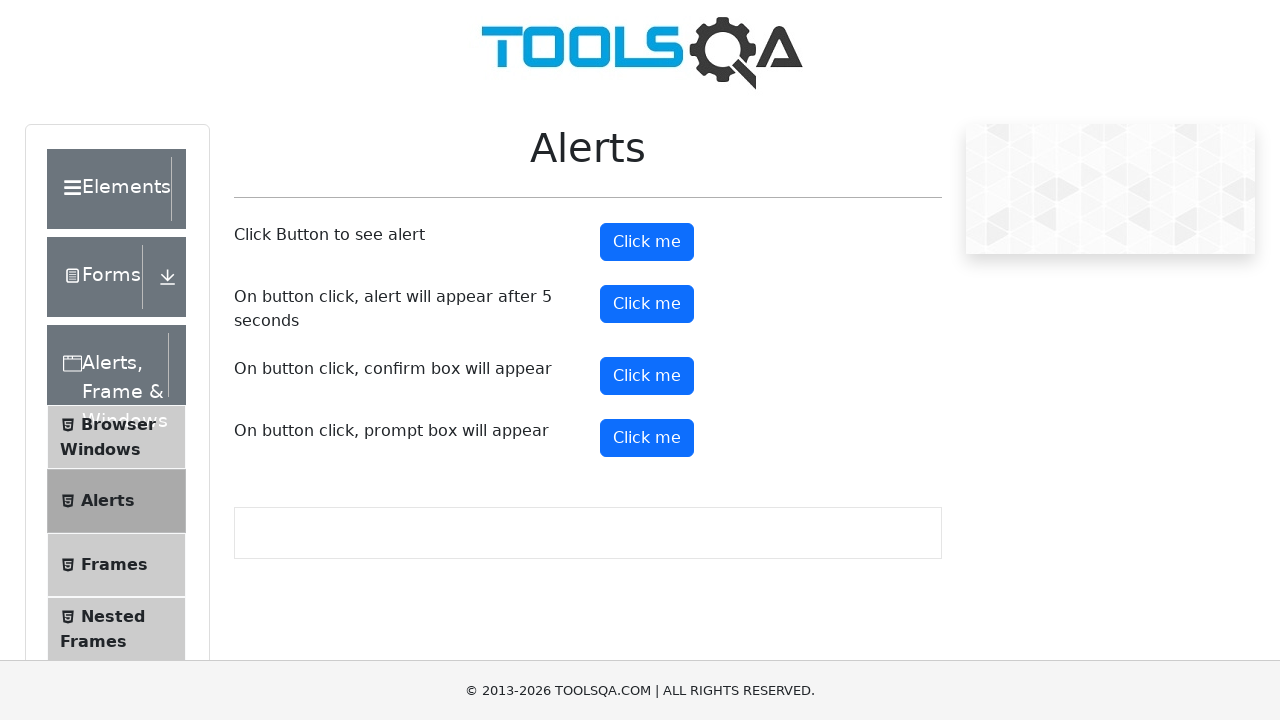

Clicked confirmation alert button at (647, 376) on #confirmButton
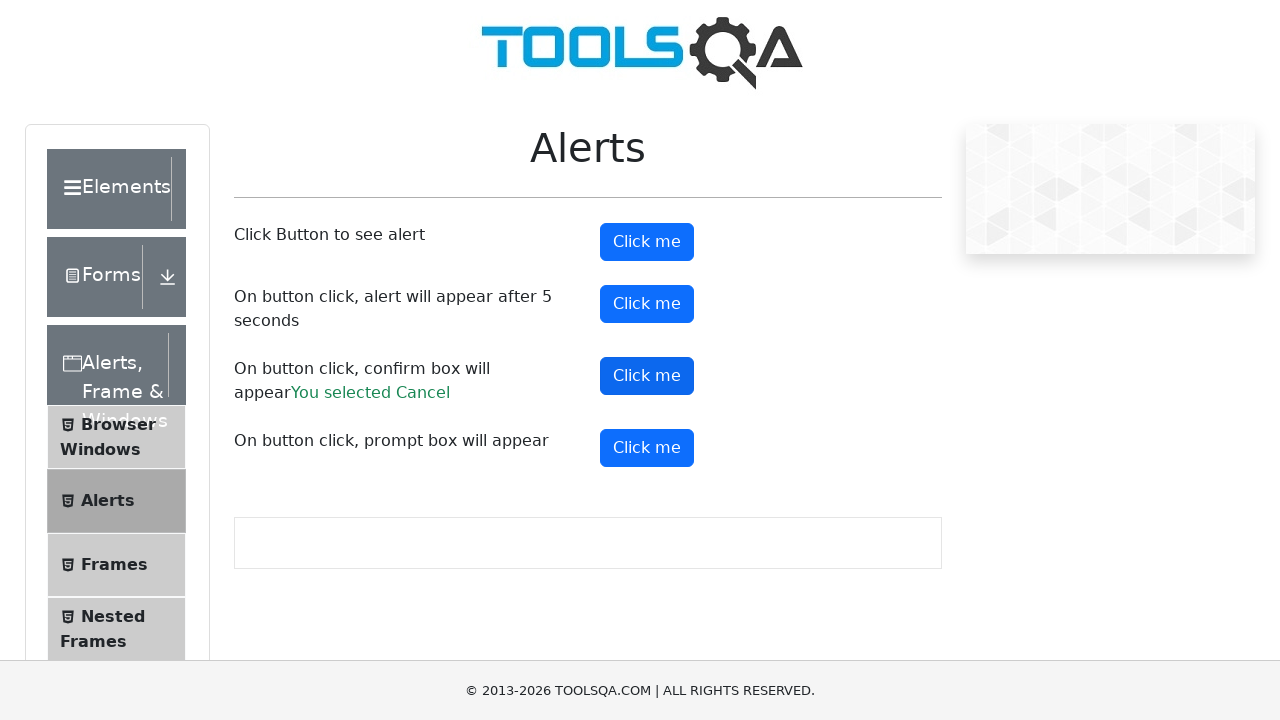

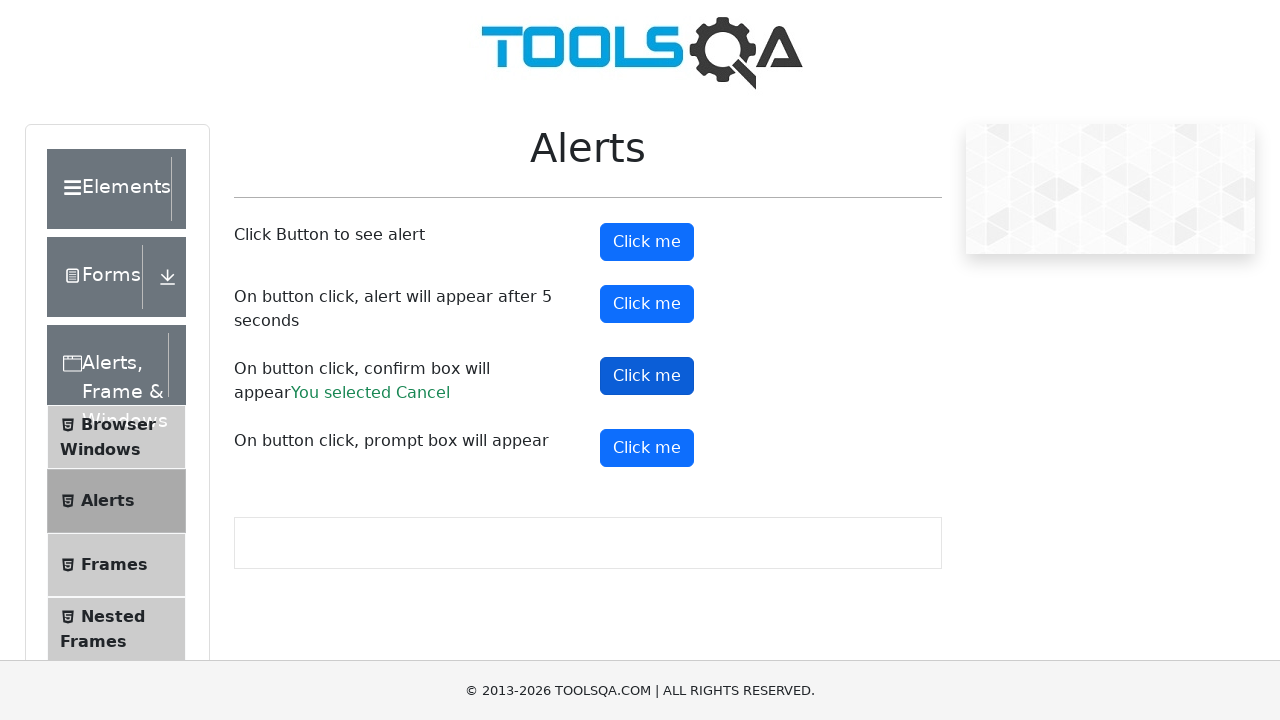